Navigates to the homepage and verifies that anchor links are present on the page

Starting URL: http://www.zlti.com

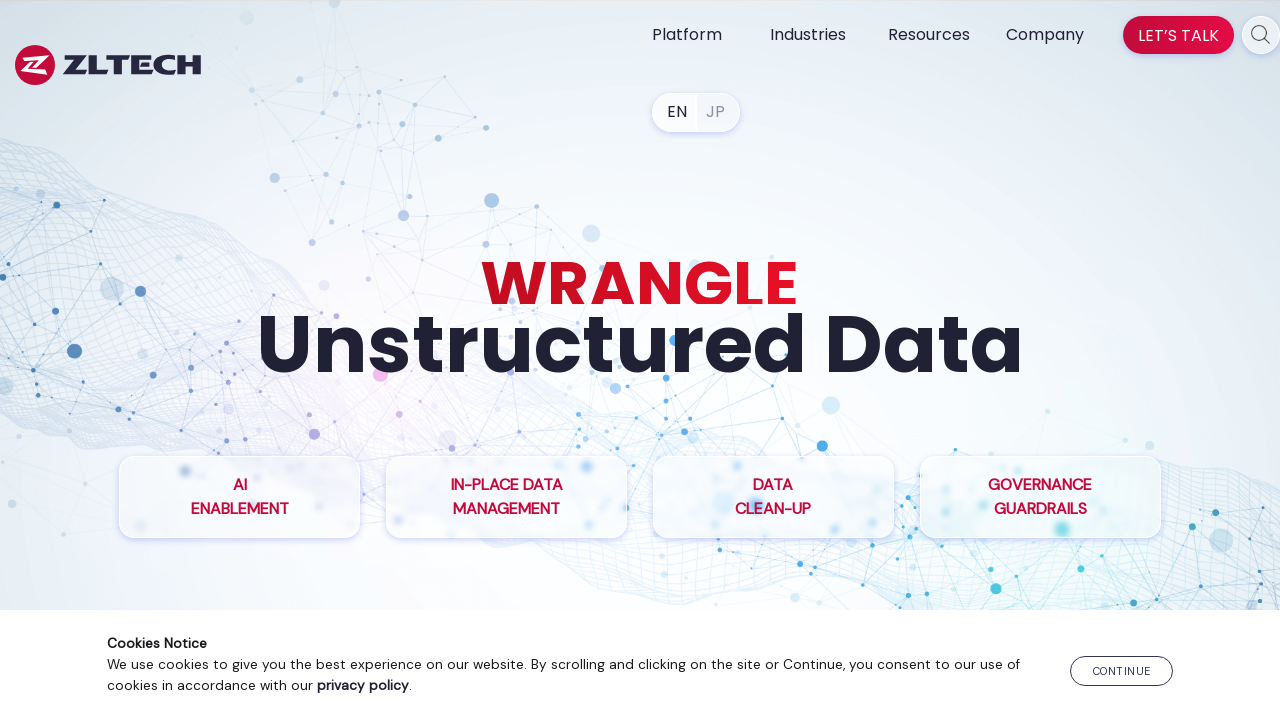

Waited for anchor links to load on the homepage
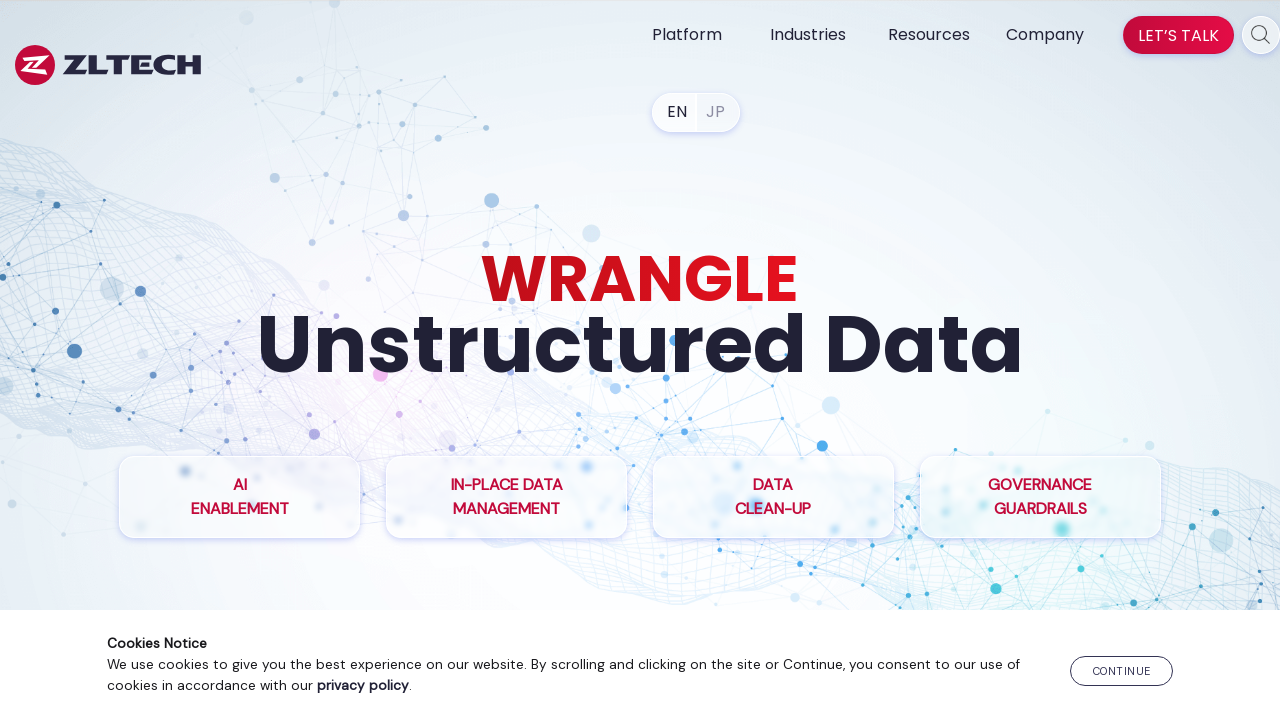

Located all anchor links on the page
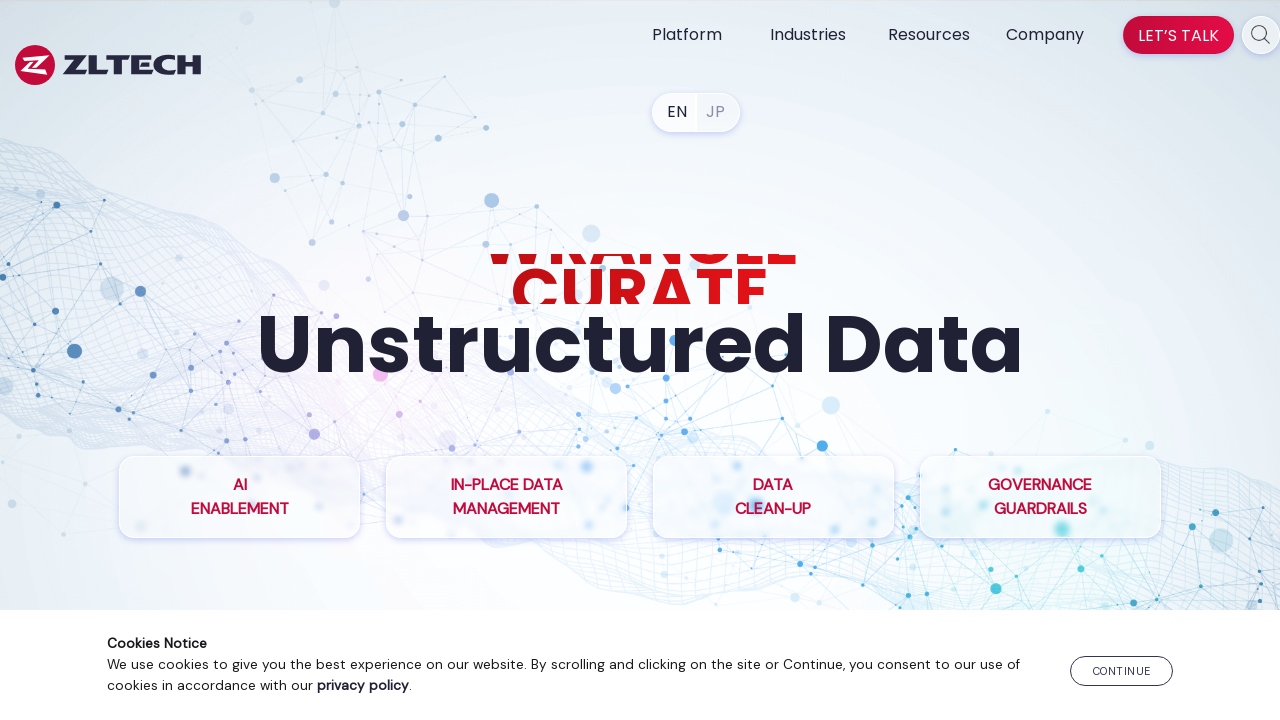

Verified that anchor links are present on the homepage
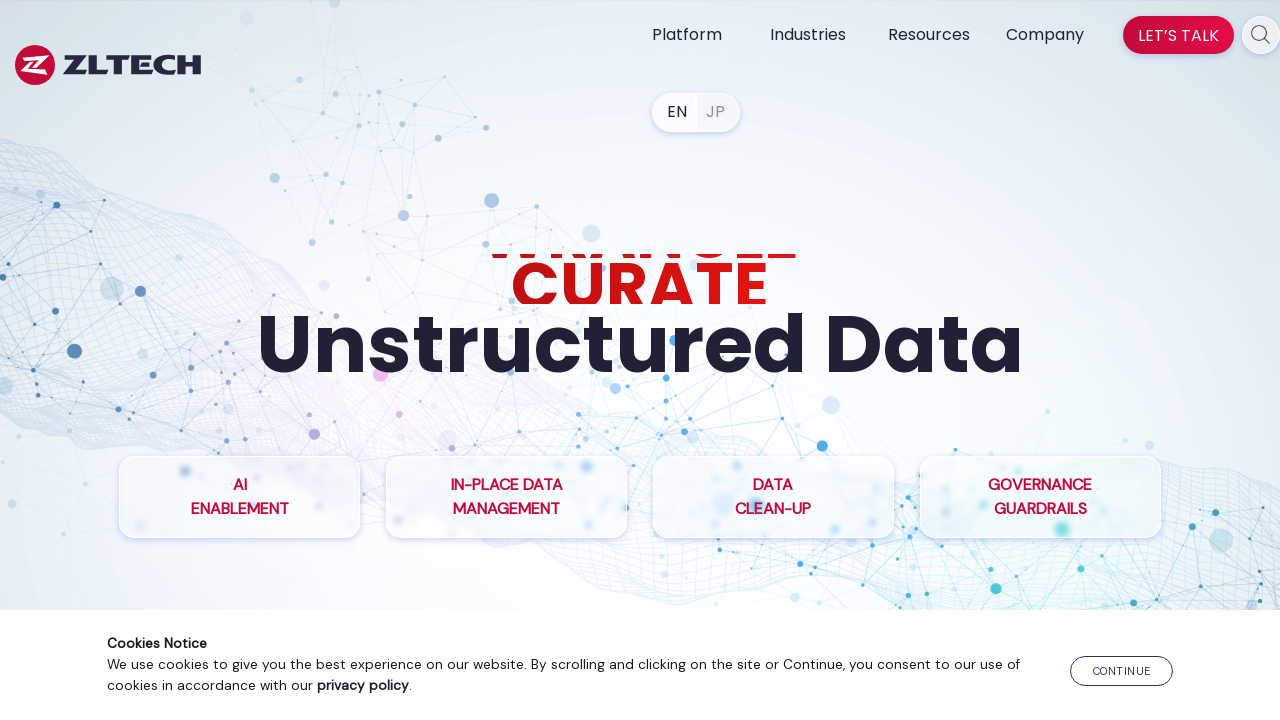

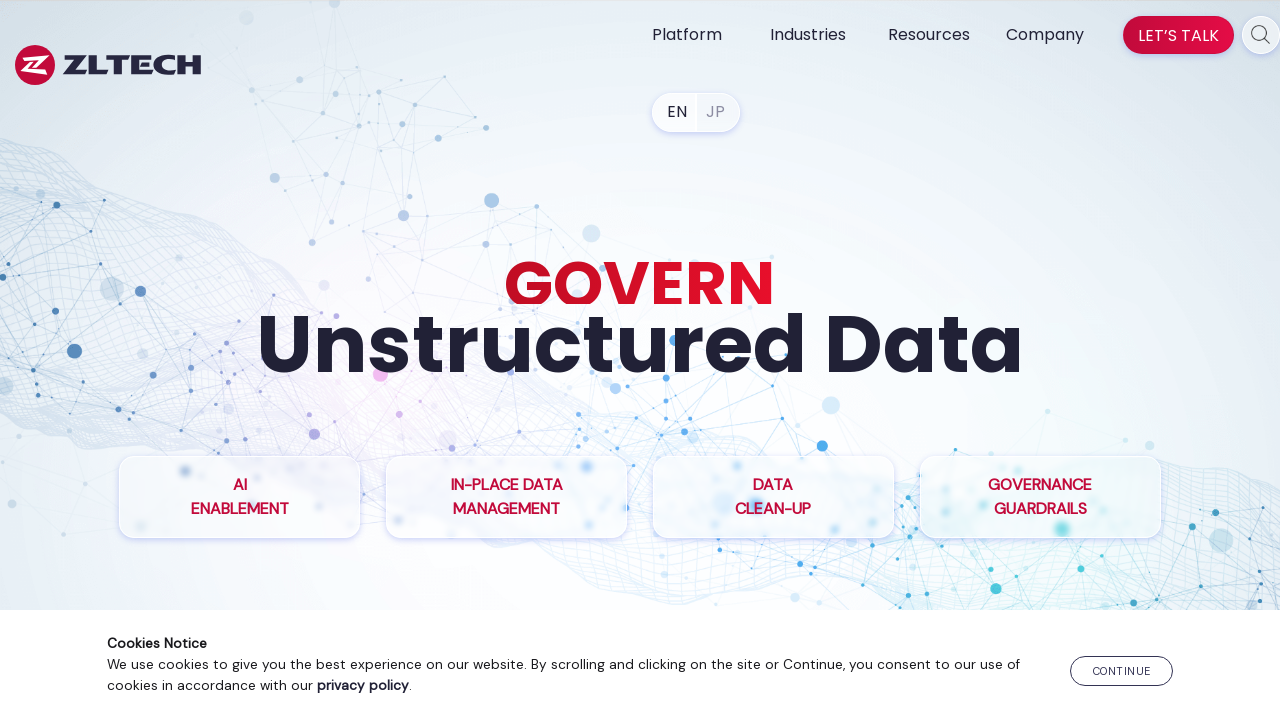